Tests table filtering functionality by searching for "Rice" and verifying filtered results match expected count

Starting URL: https://rahulshettyacademy.com/seleniumPractise/#/offers

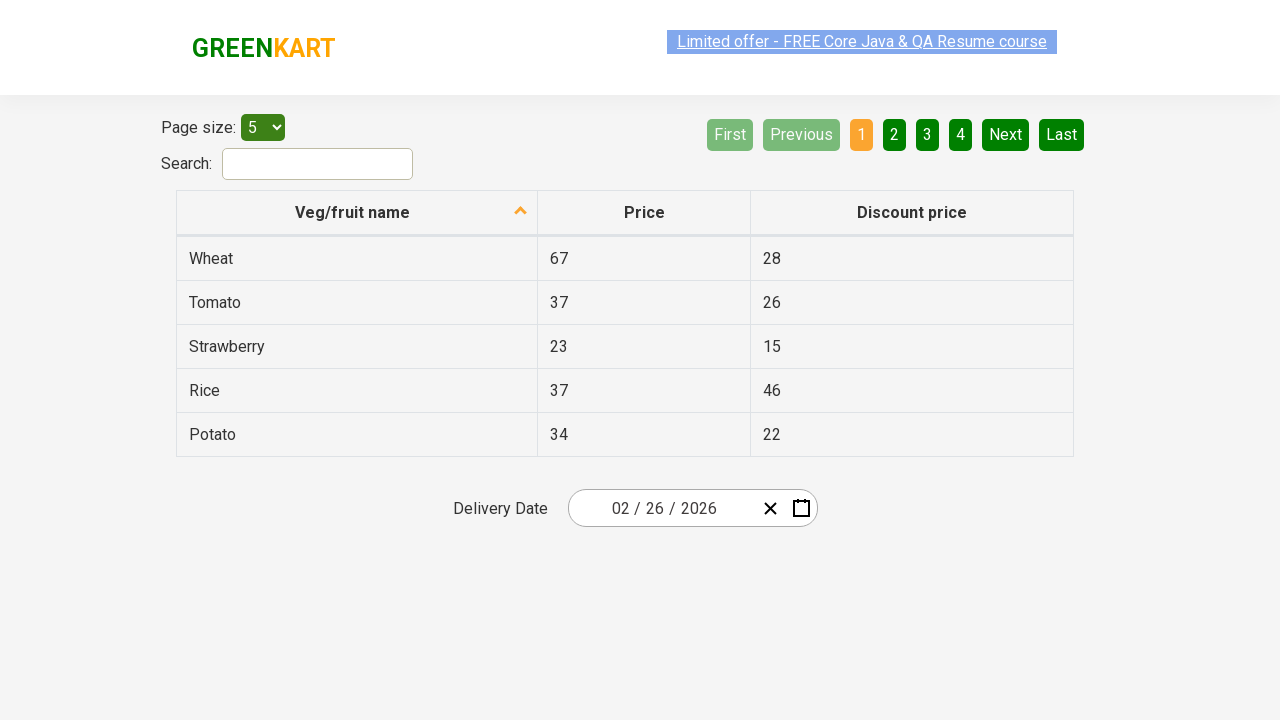

Entered 'Rice' in search filter field on #search-field
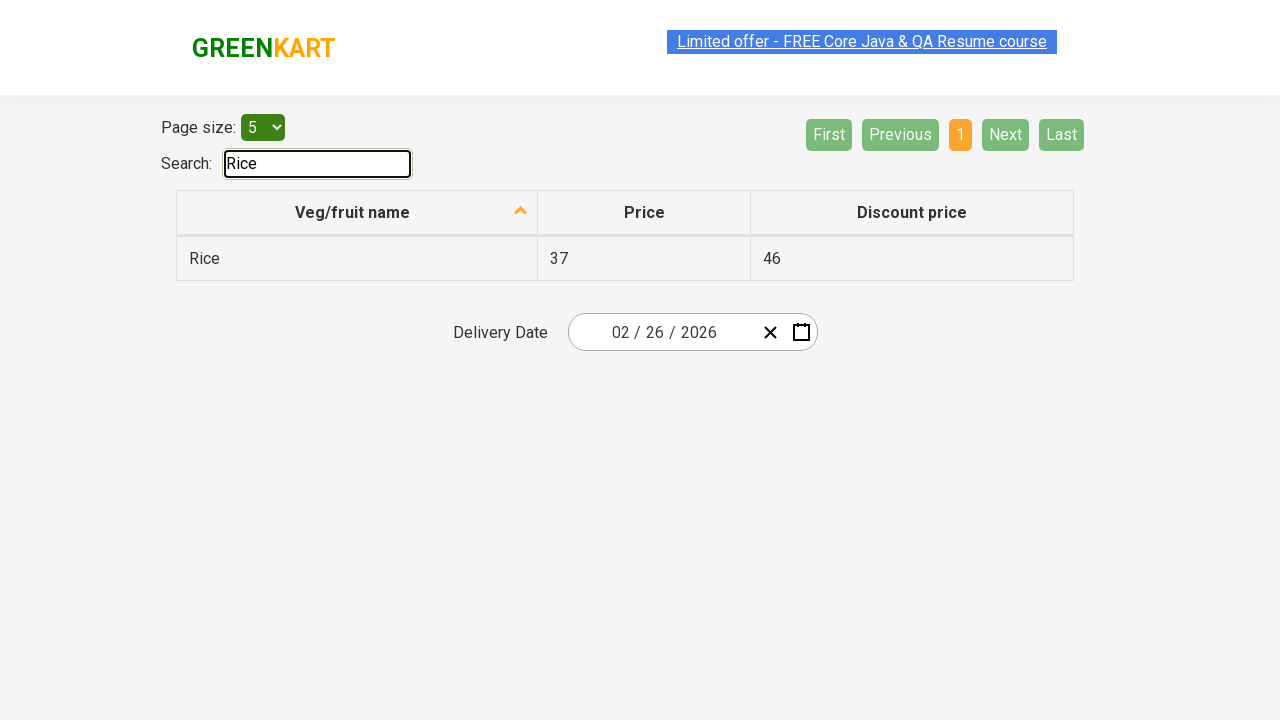

Waited for filtered table results to load
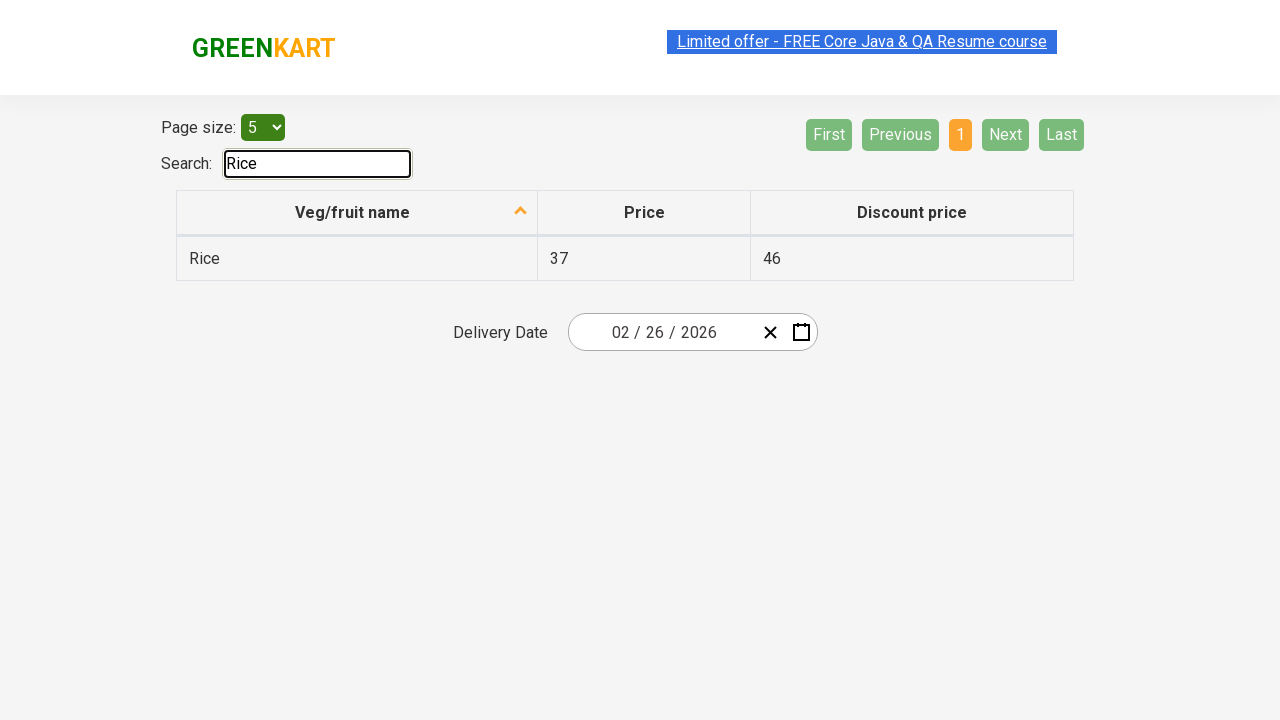

Retrieved all table rows from filtered results
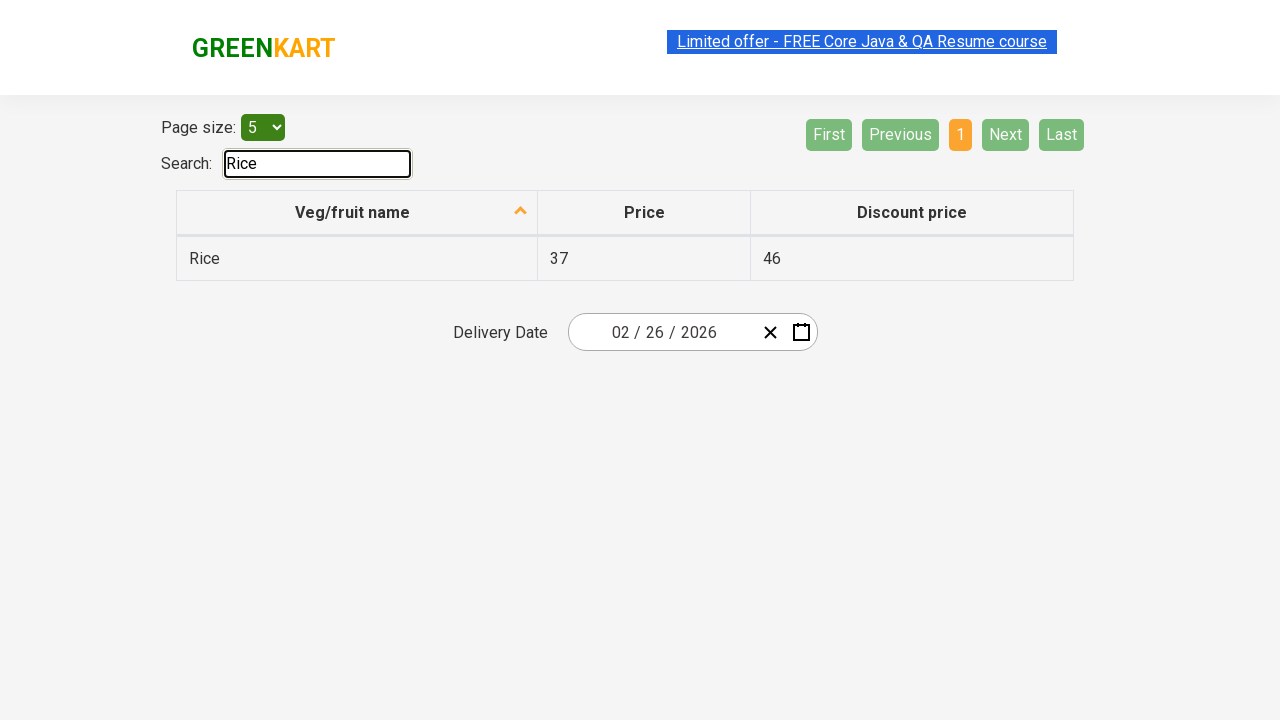

Filtered results: found 1 items containing 'Rice' out of 1 total items
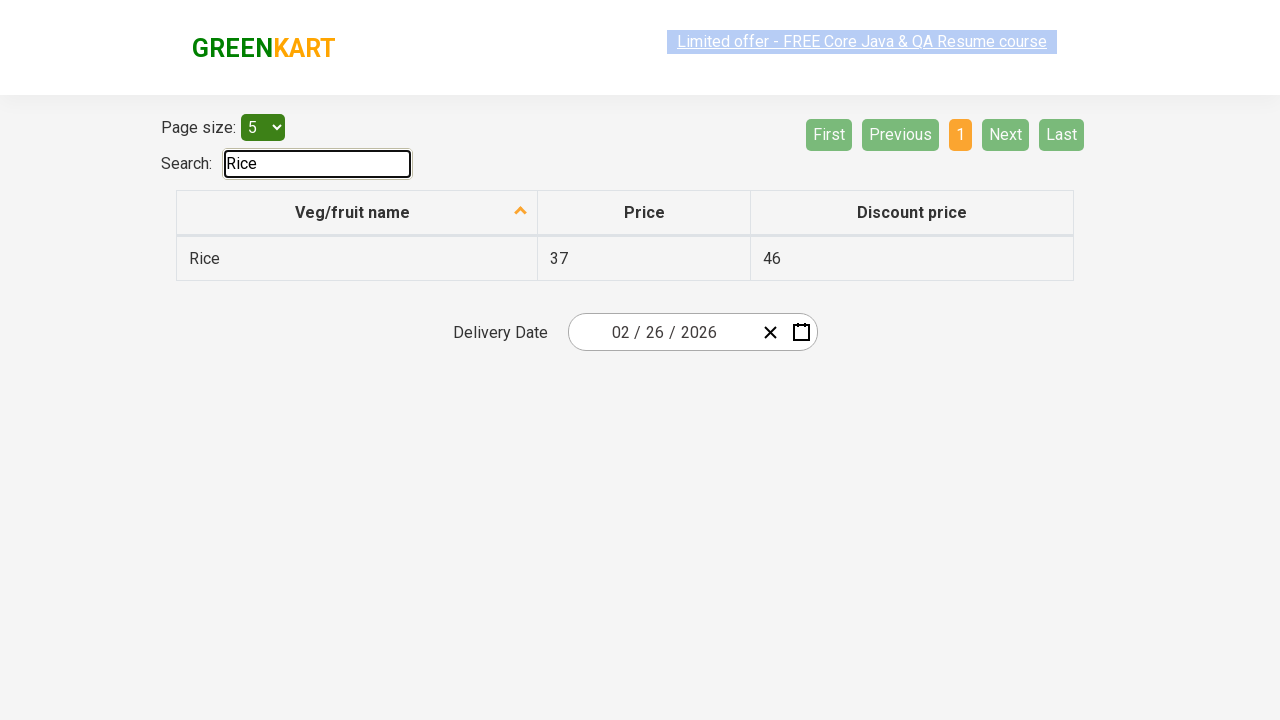

Assertion passed: all visible table items contain 'Rice'
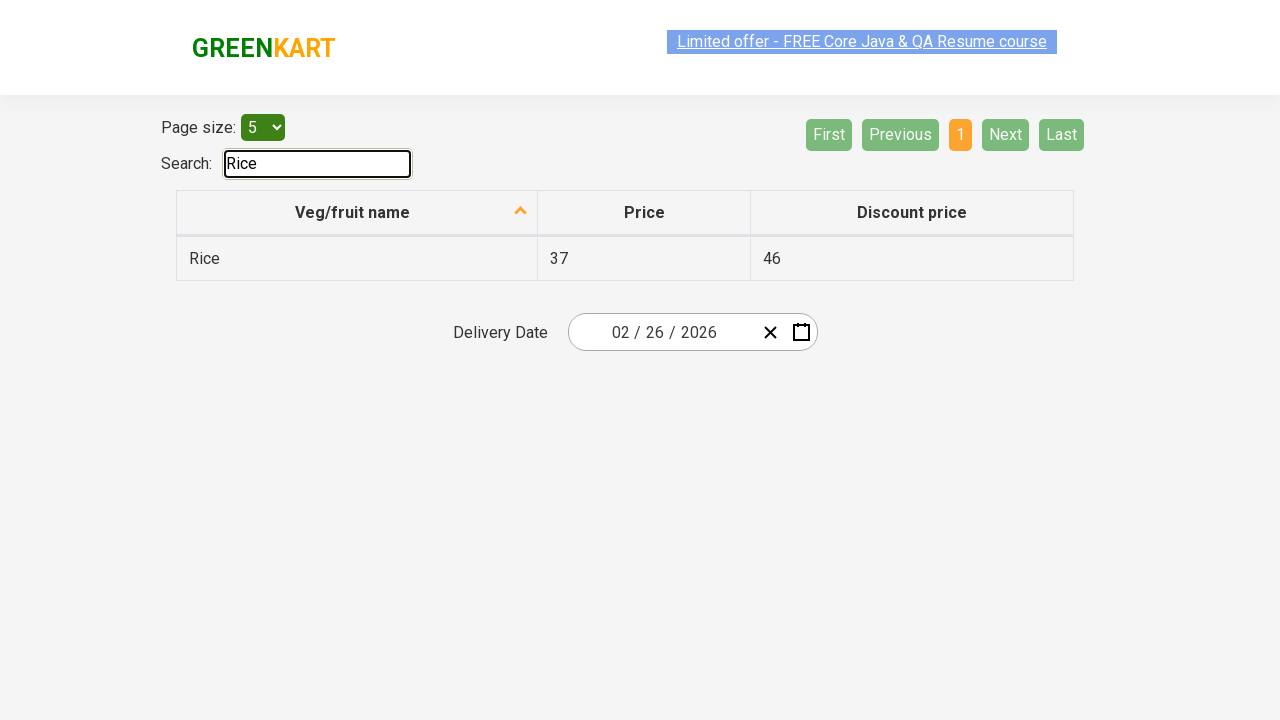

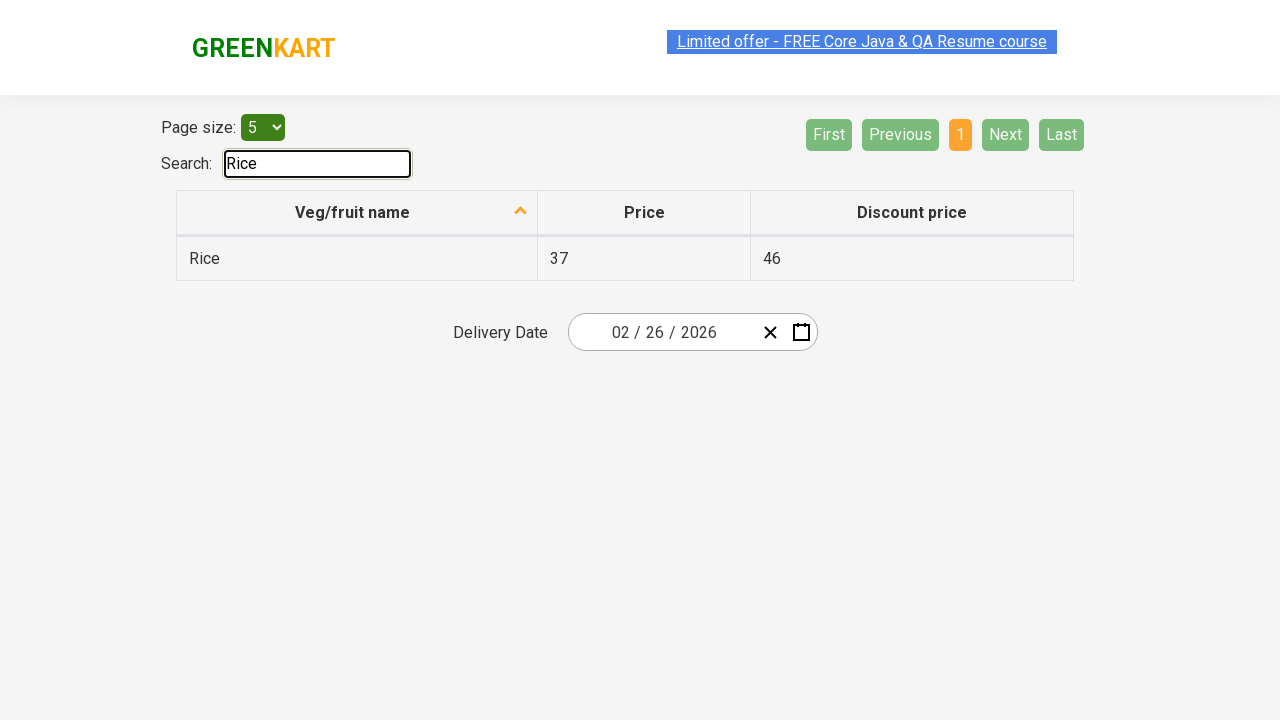